Tests the web calculator's multiplication functionality by entering two numbers, clicking the multiply operator, and calculating the result

Starting URL: http://web2.0calc.com/

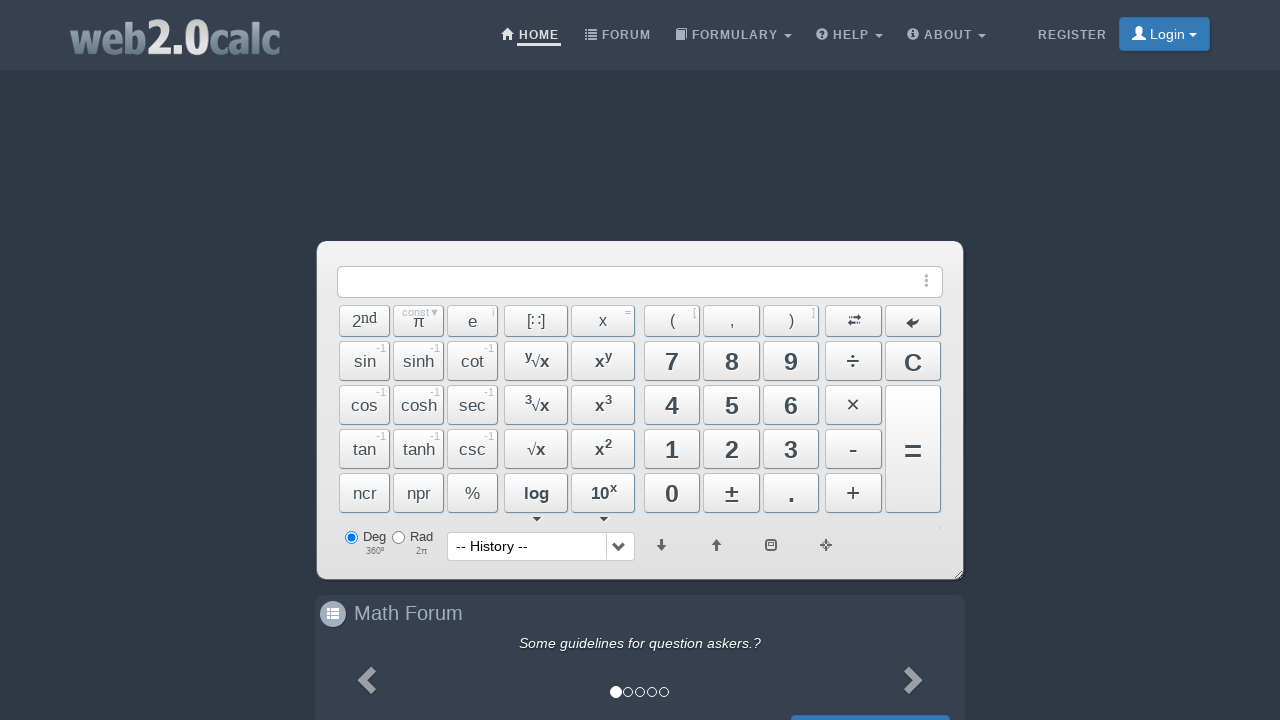

Clicked button 8 to enter first number at (732, 361) on xpath=//button[@id='Btn8']
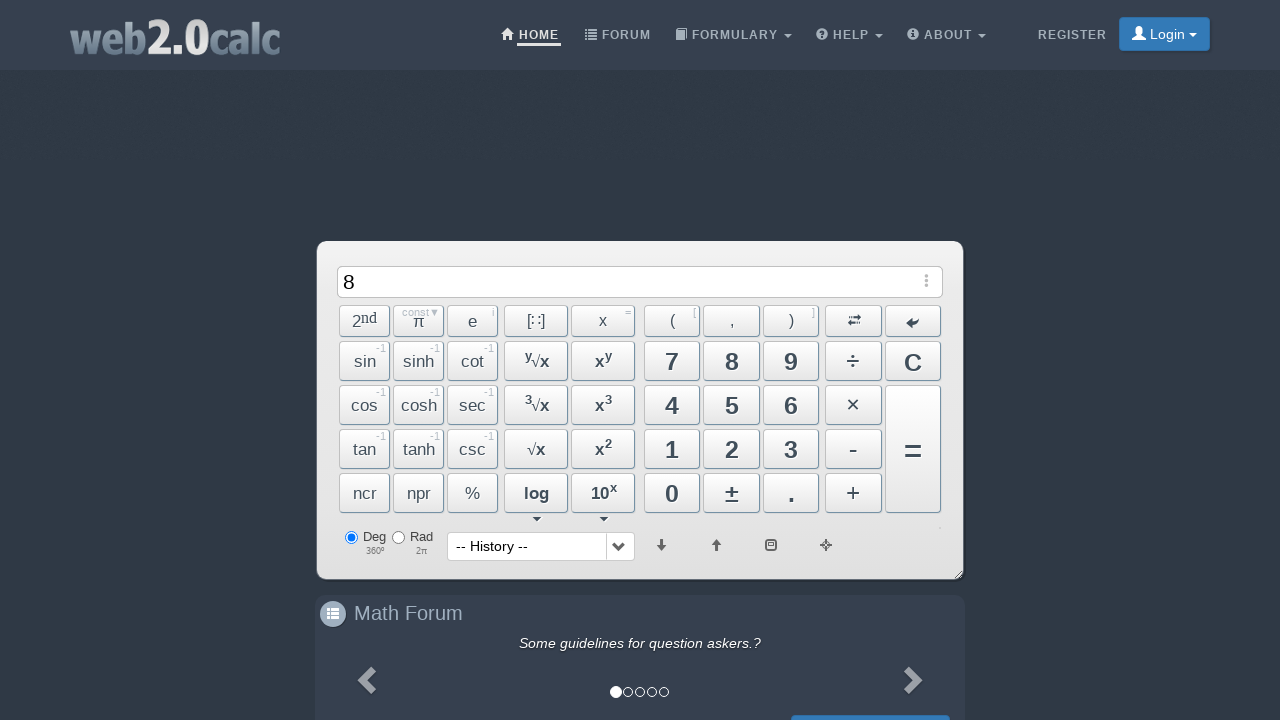

Clicked multiply operator button at (853, 405) on xpath=//button[@id='BtnMult']
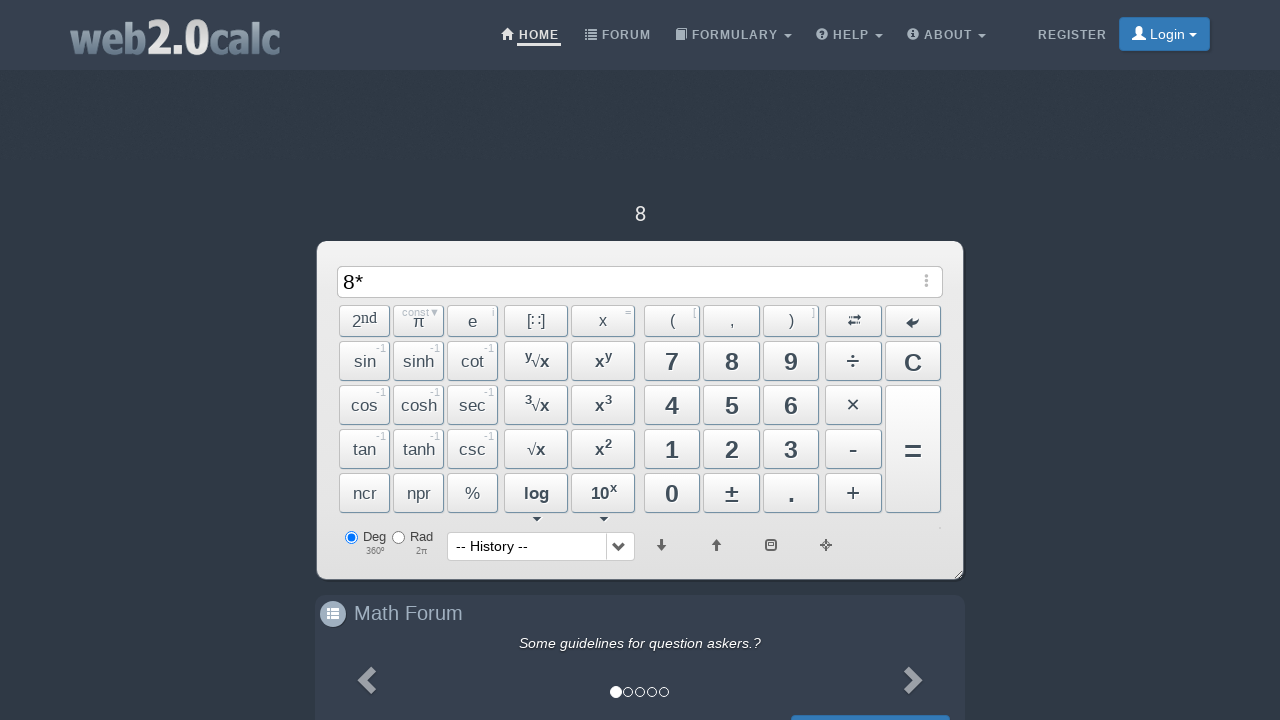

Clicked button 1 for second number at (672, 449) on xpath=//button[@id='Btn1']
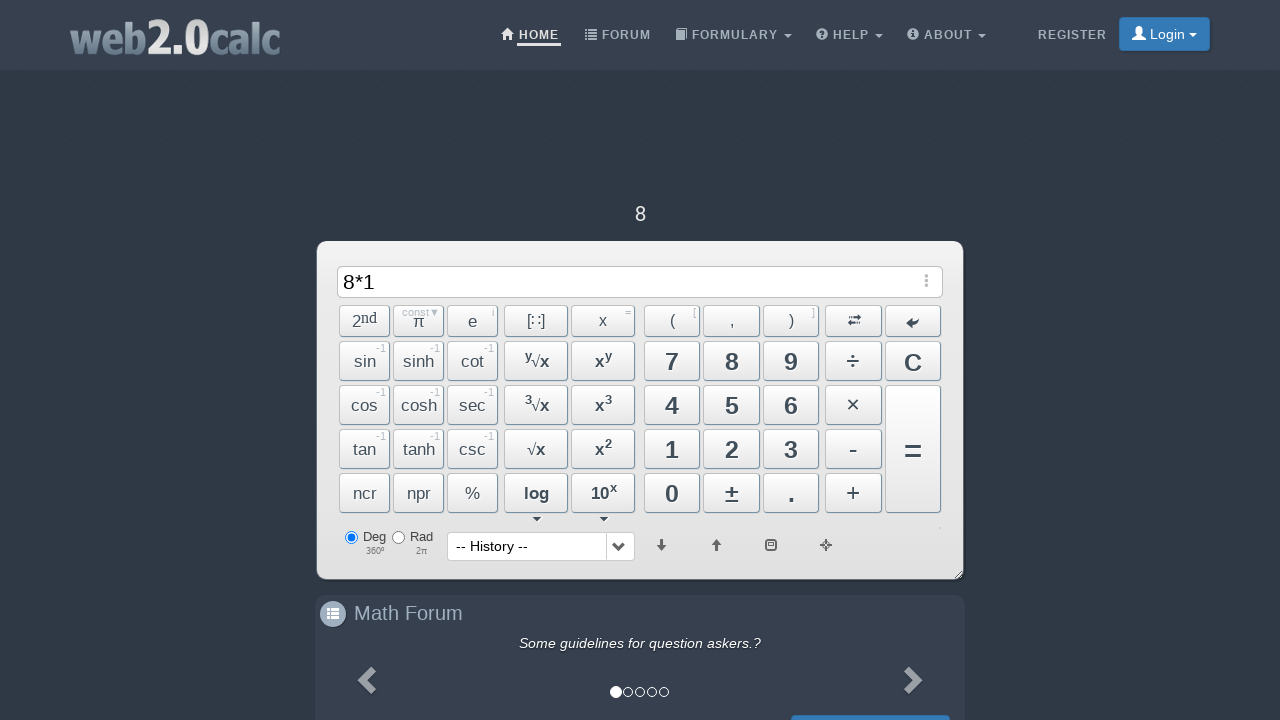

Clicked button 2 to complete second number (12) at (732, 449) on xpath=//button[@id='Btn2']
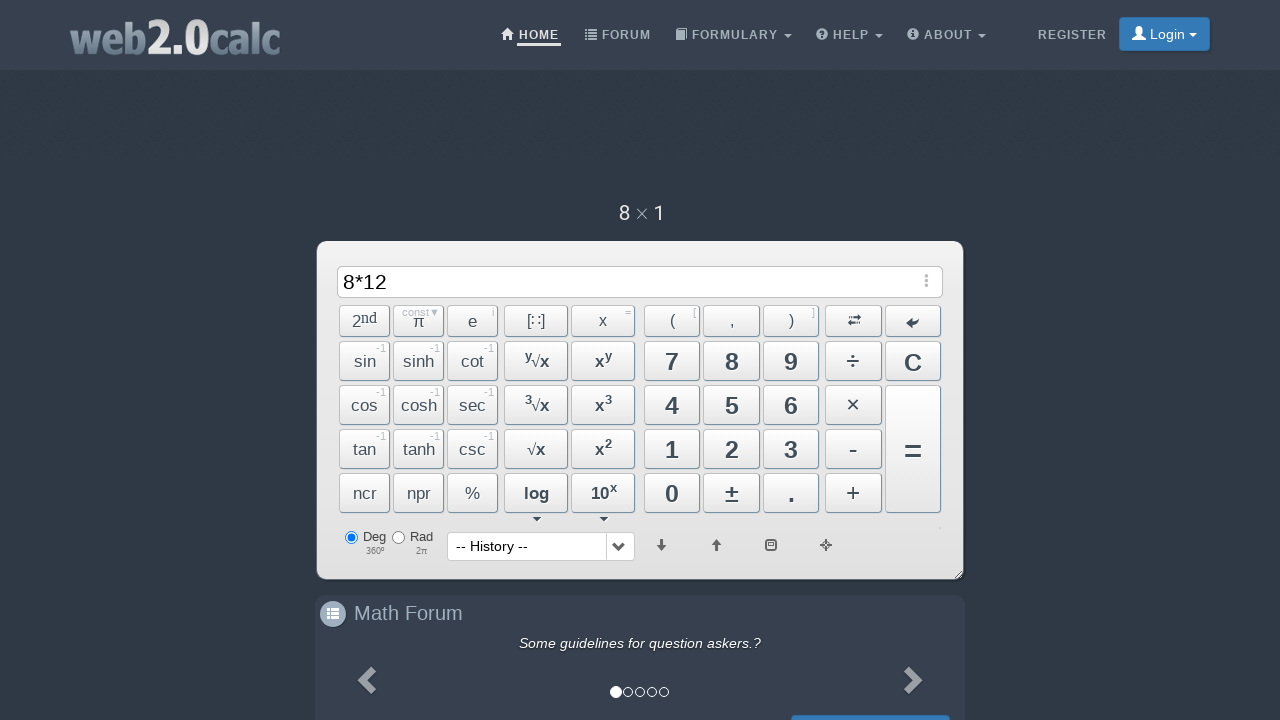

Clicked equals button to calculate result at (913, 449) on xpath=//button[@id='BtnCalc']
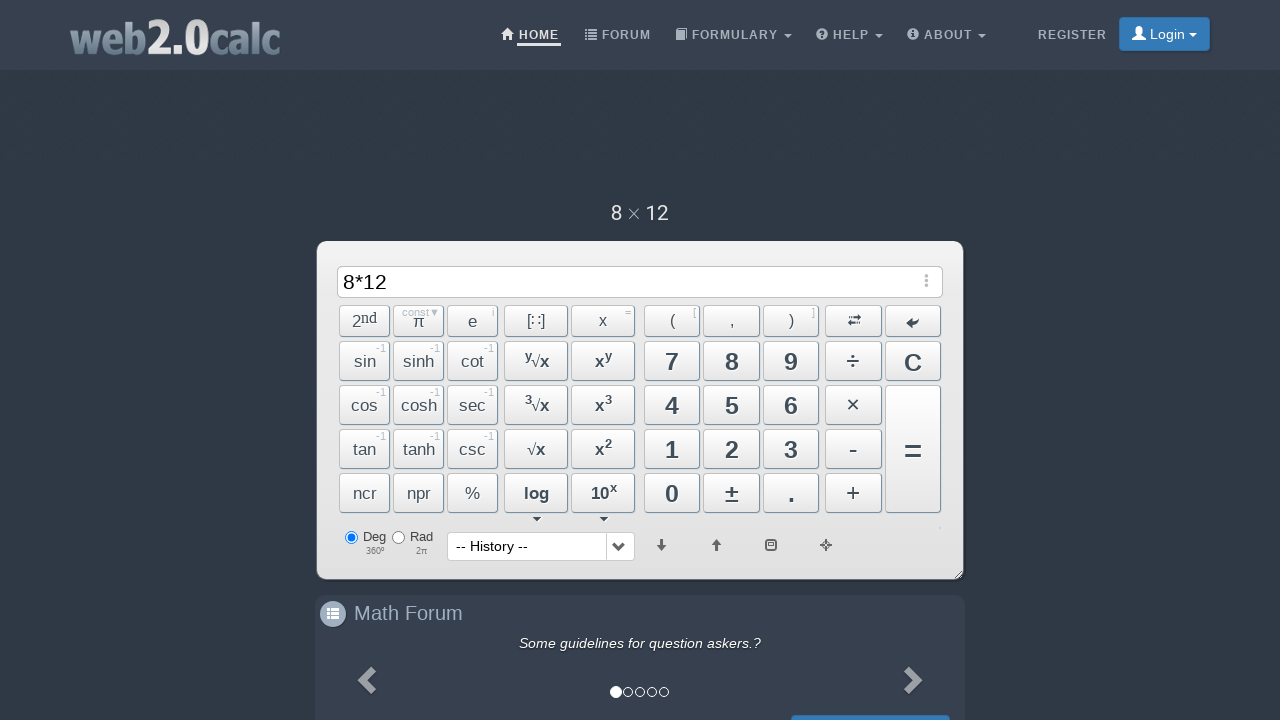

Waited 1000ms for calculation to complete
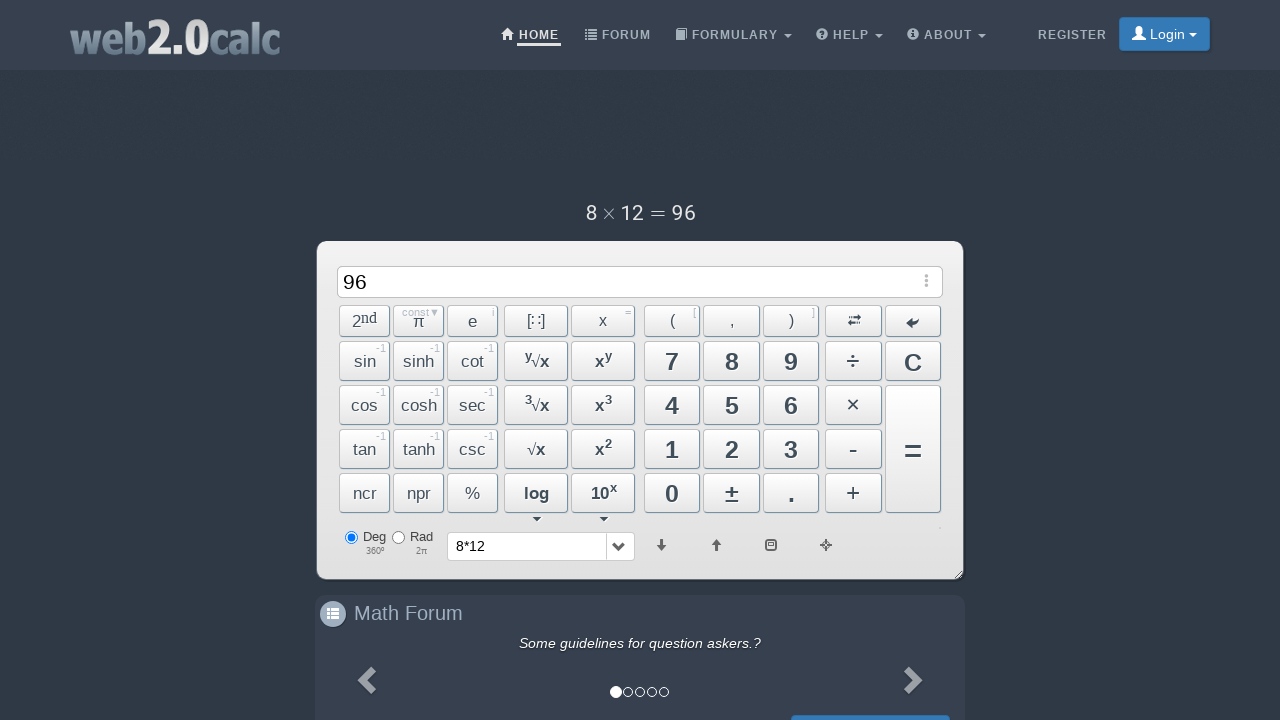

Verified result input field is displayed
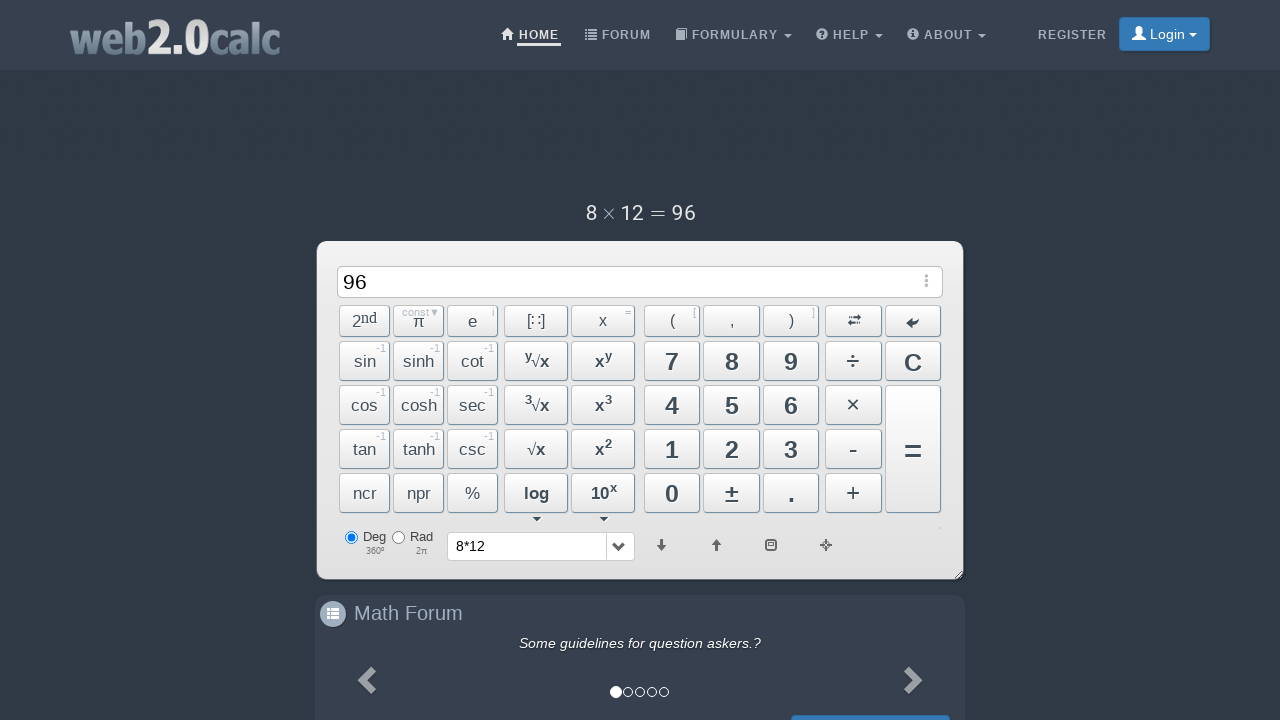

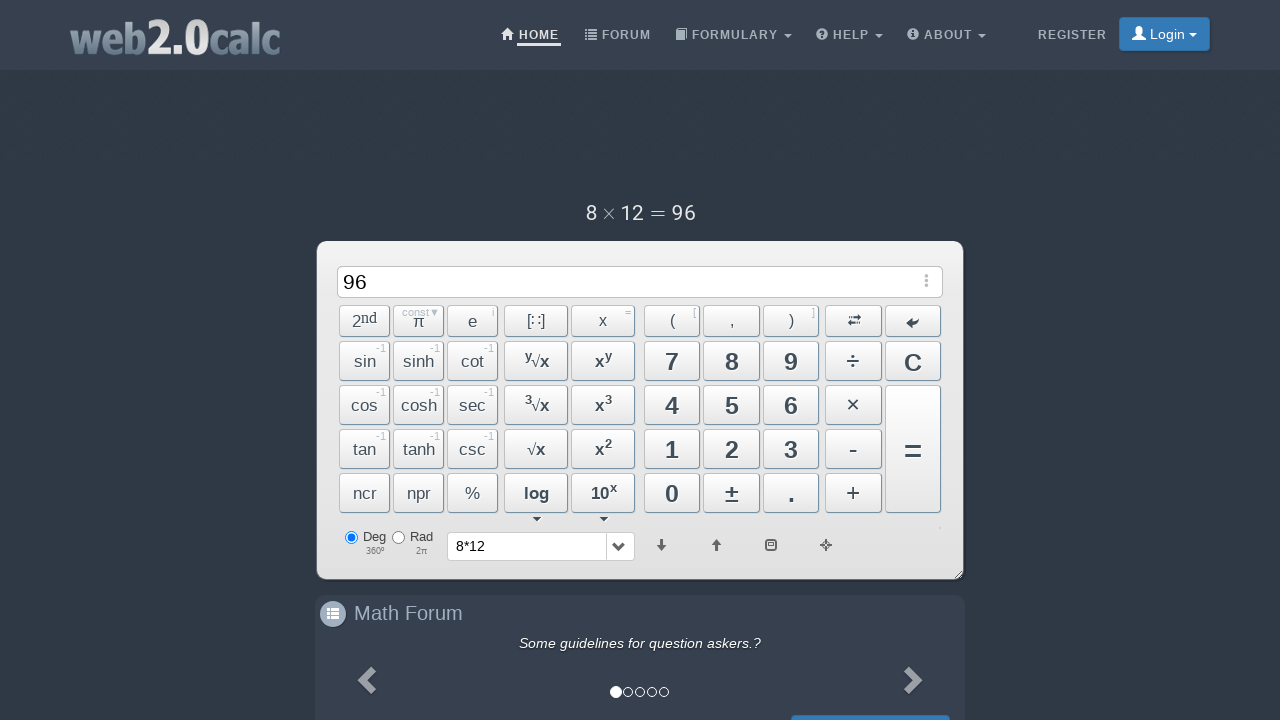